Tests the text box form by filling in name, email, current address, and permanent address fields, submitting the form, and verifying the output matches the input values.

Starting URL: https://demoqa.com/

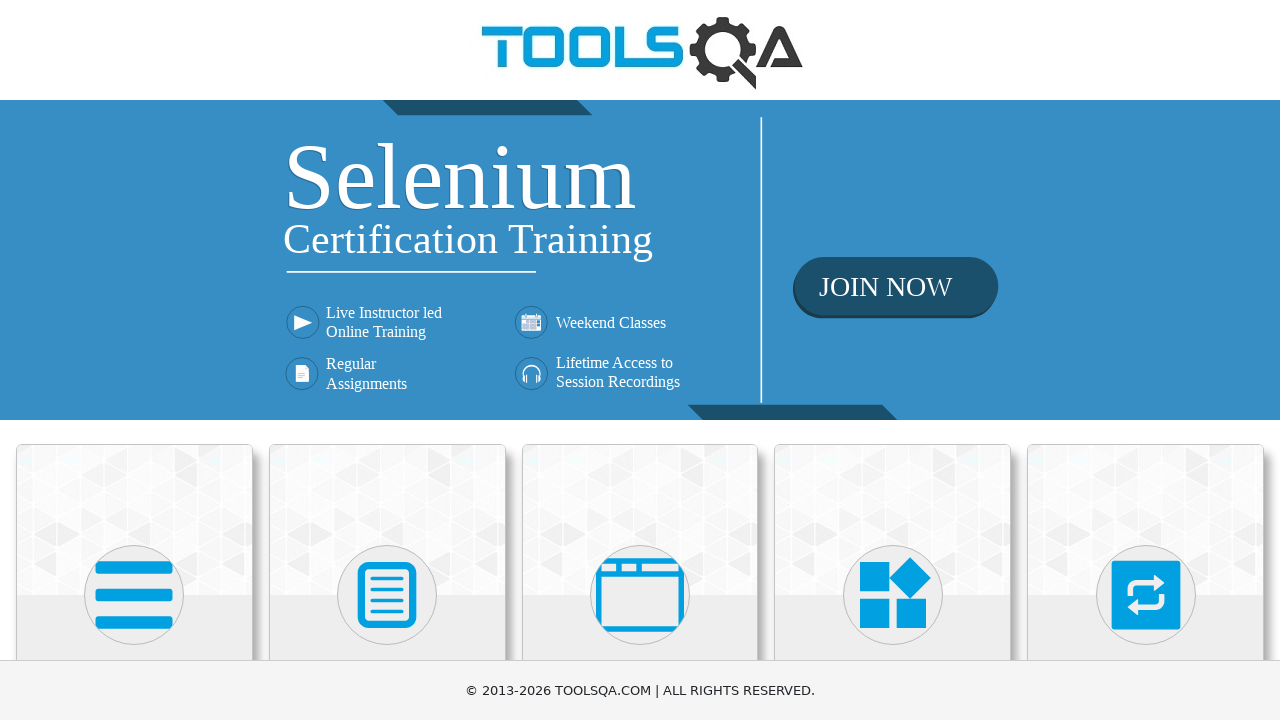

Clicked on Elements card at (134, 520) on xpath=//div[contains(@class, 'top-card') and .//h5[text()='Elements']]
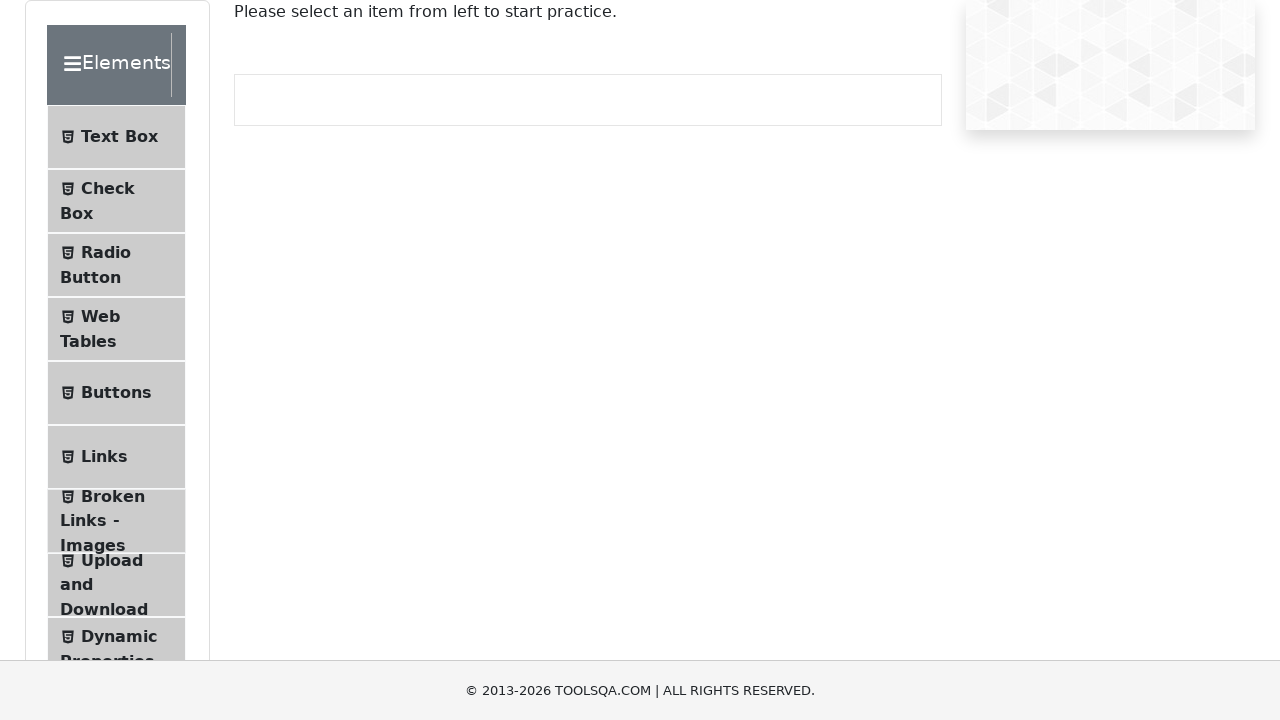

Clicked on Text Box in left panel at (116, 137) on xpath=//li[contains(@class, 'btn-light') and .//span[text()='Text Box']]
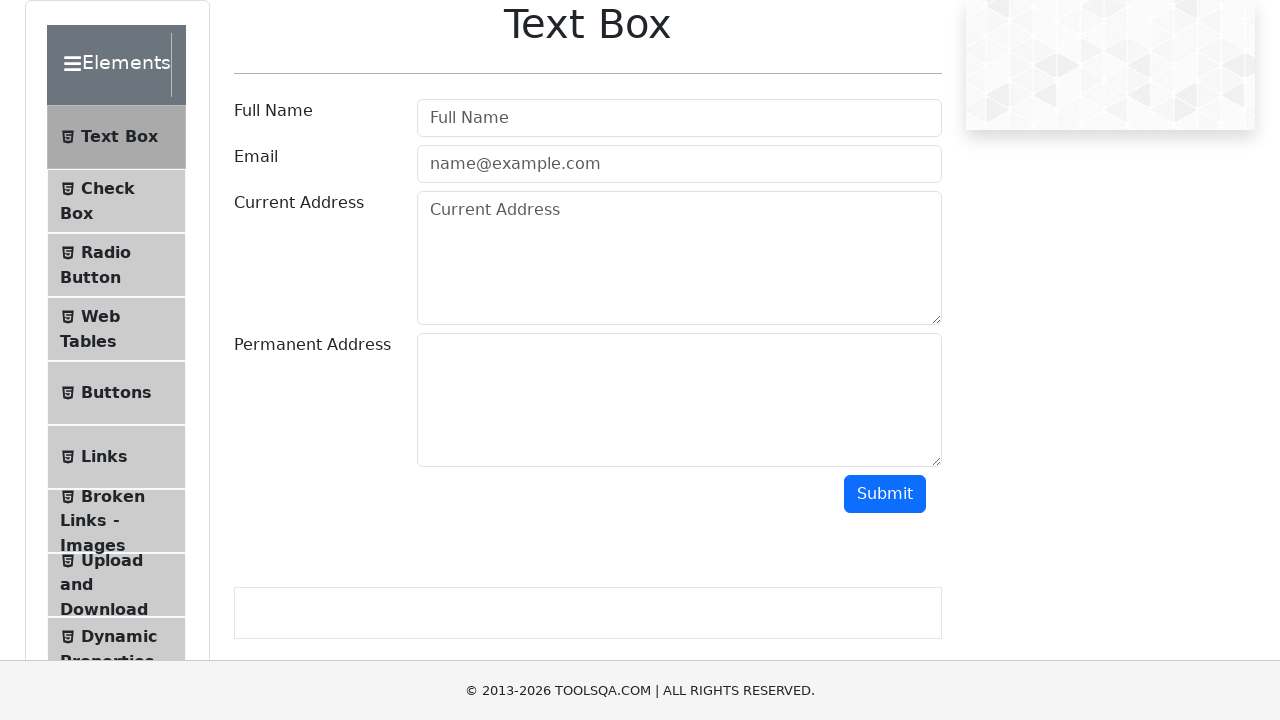

Filled in full name field with 'Connor McGregor' on xpath=//input[@id='userName']
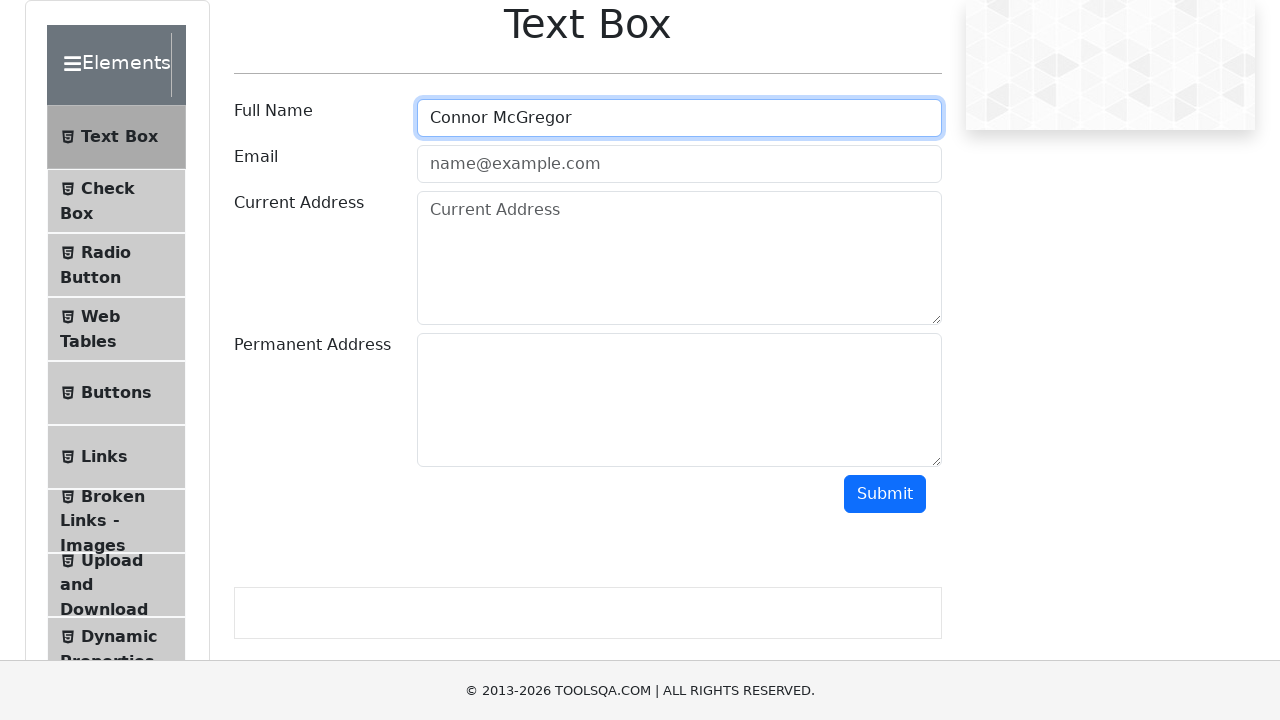

Filled in email field with 'theonetheonly@yahoo.com' on xpath=//input[@id='userEmail']
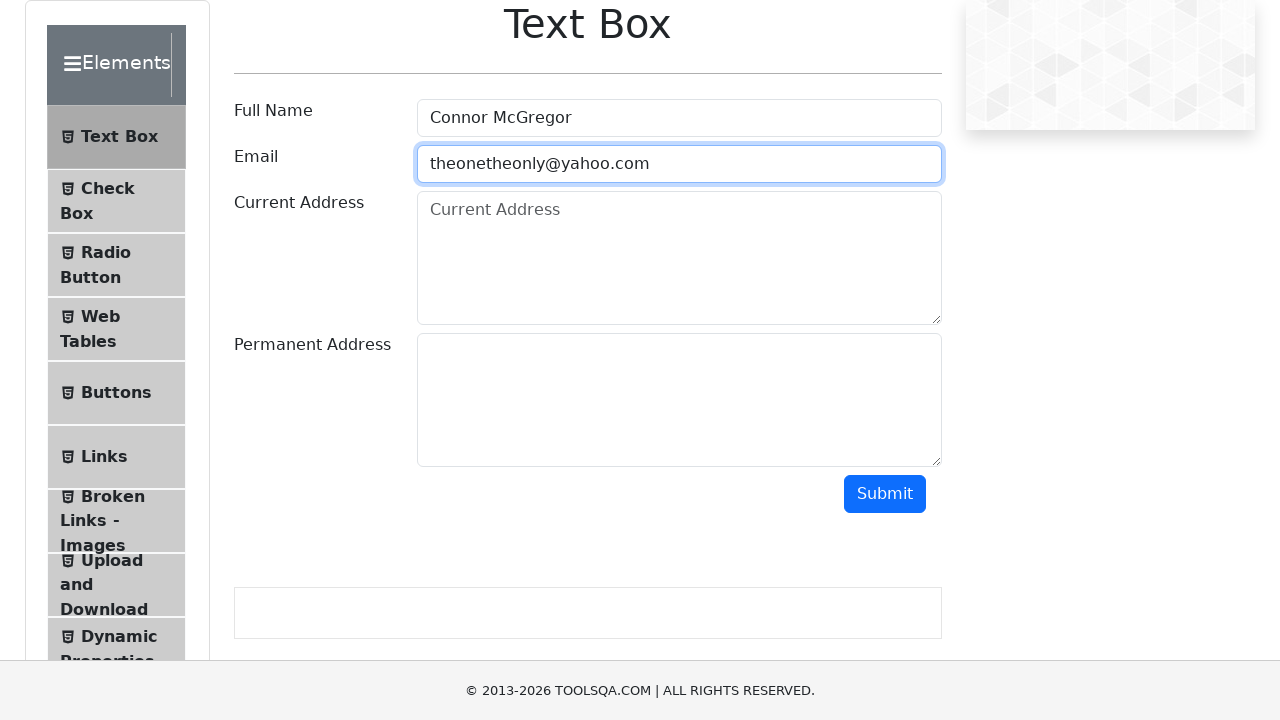

Filled in current address field with 'Ireland' on xpath=//textarea[@id='currentAddress']
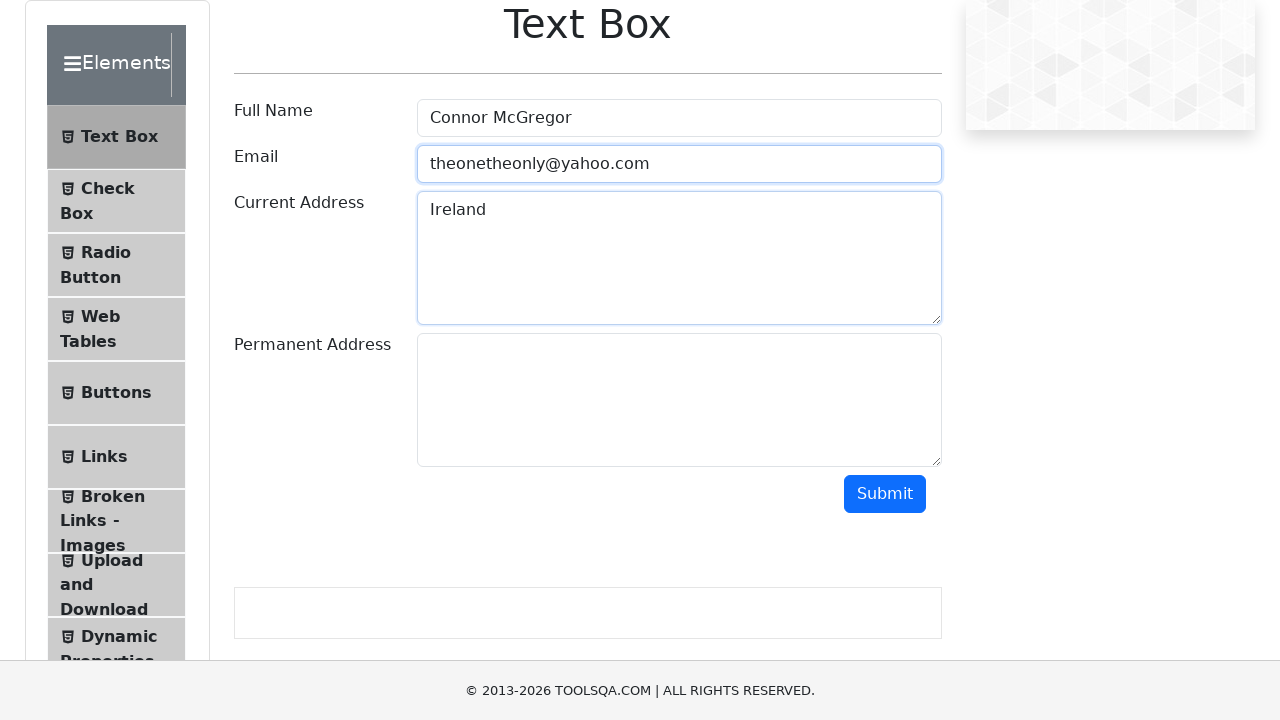

Filled in permanent address field with 'Around the globe' on xpath=//textarea[@id='permanentAddress']
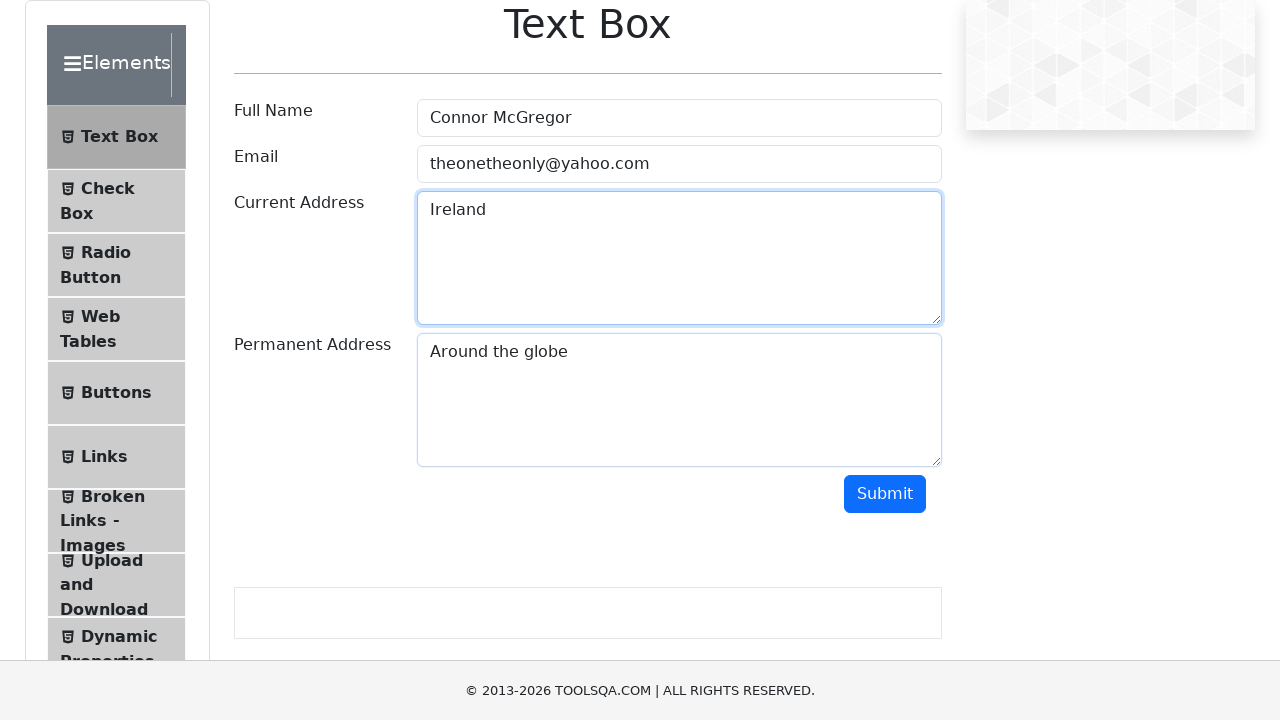

Clicked submit button to submit form at (885, 494) on xpath=//button[@id='submit']
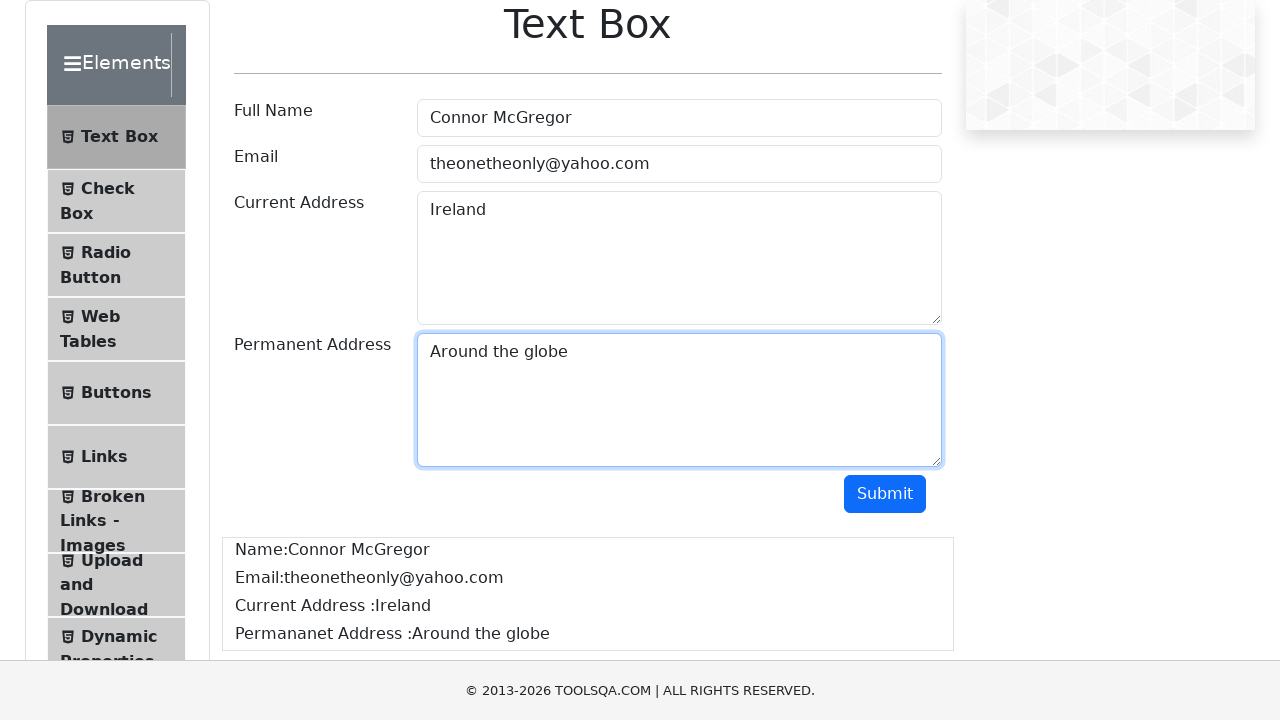

Output section loaded with form submission results
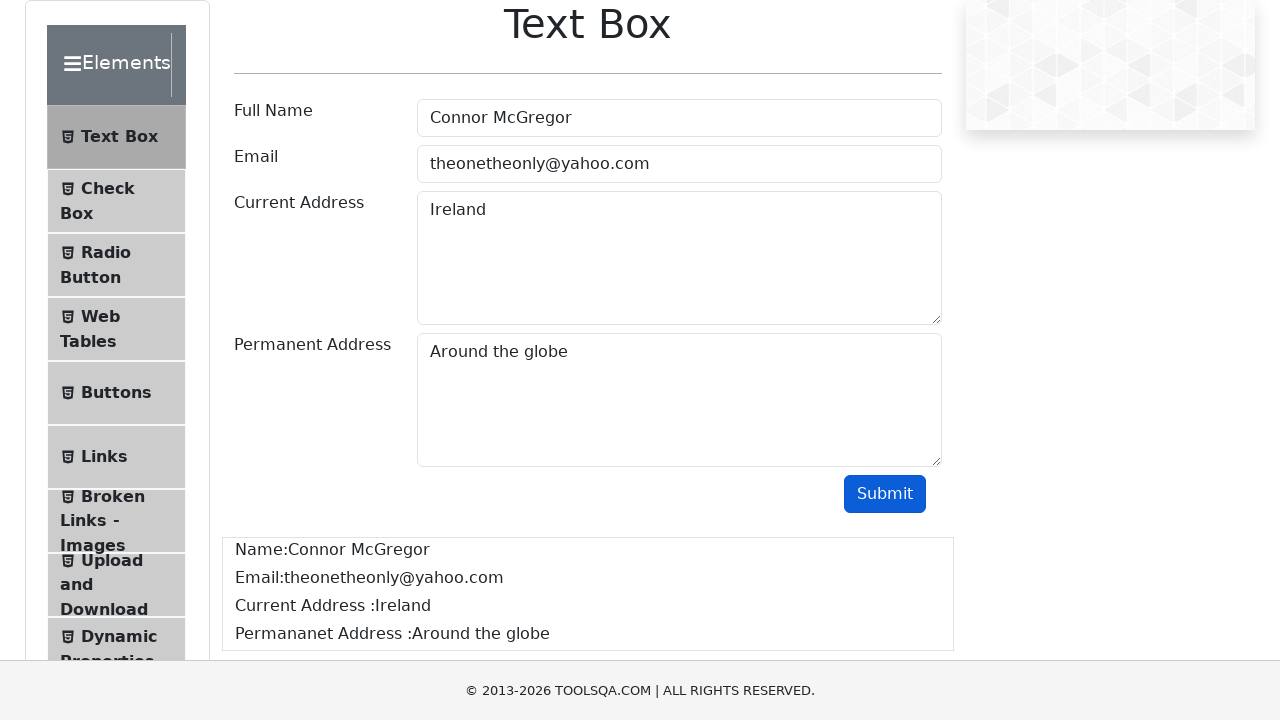

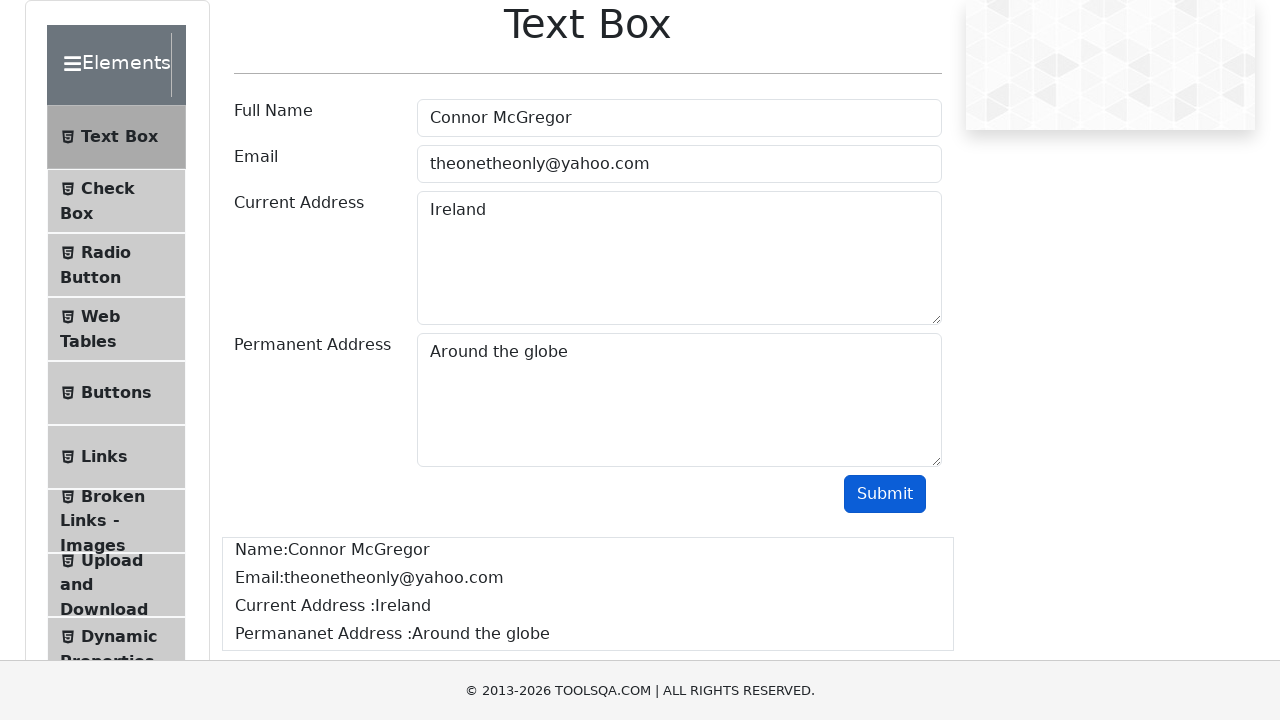